Tests a single select dropdown by selecting Python language option, submitting, and verifying the result

Starting URL: https://www.qa-practice.com/elements/select/single_select

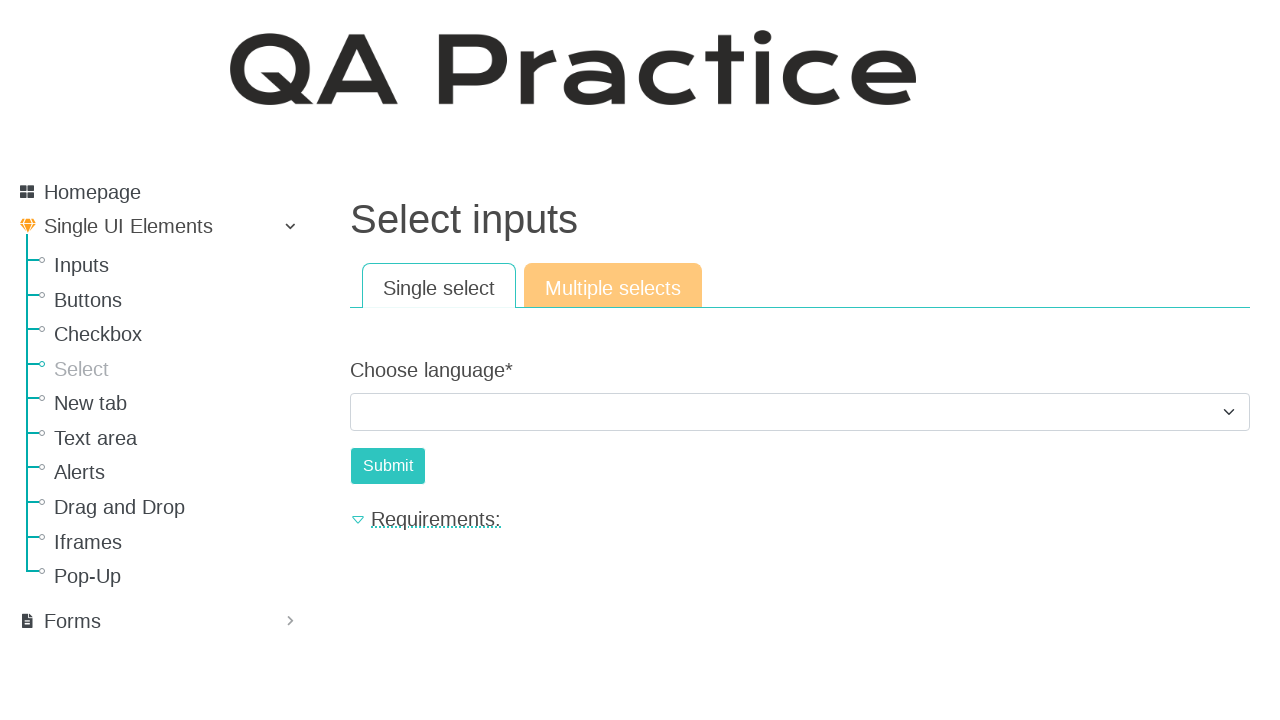

Clicked the language select dropdown at (800, 412) on select#id_choose_language
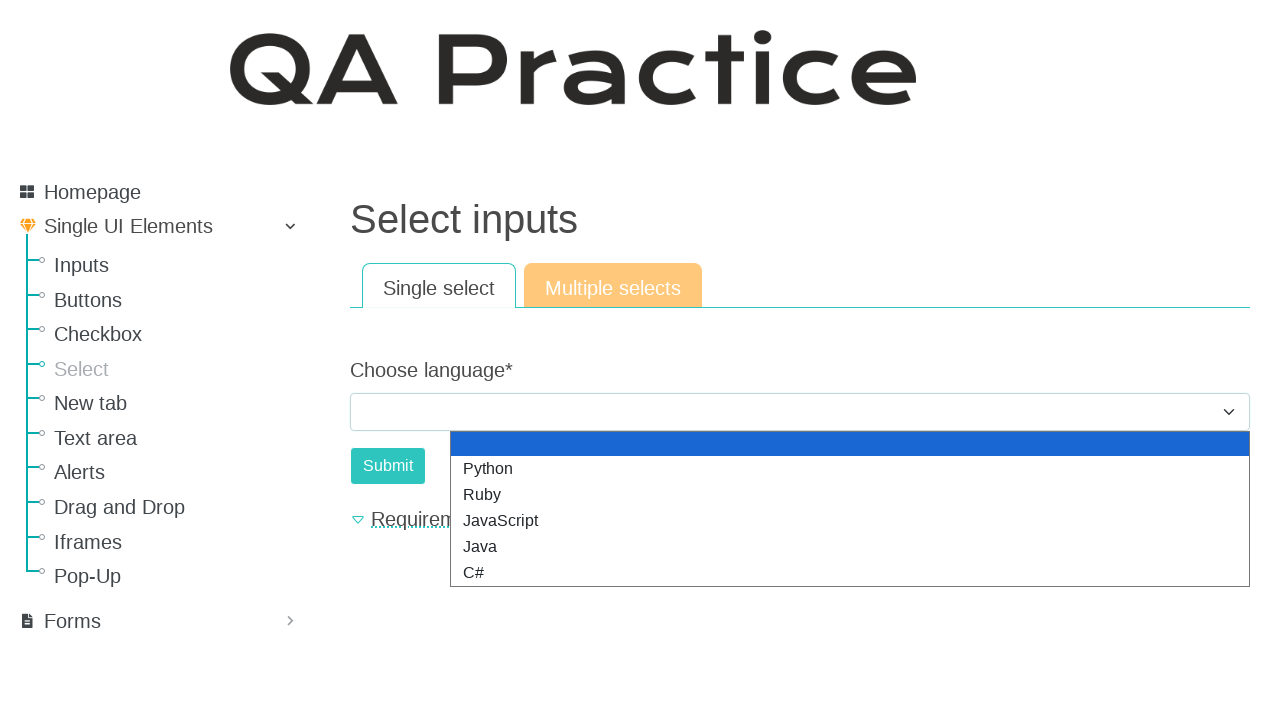

Selected Python option from the dropdown on select#id_choose_language
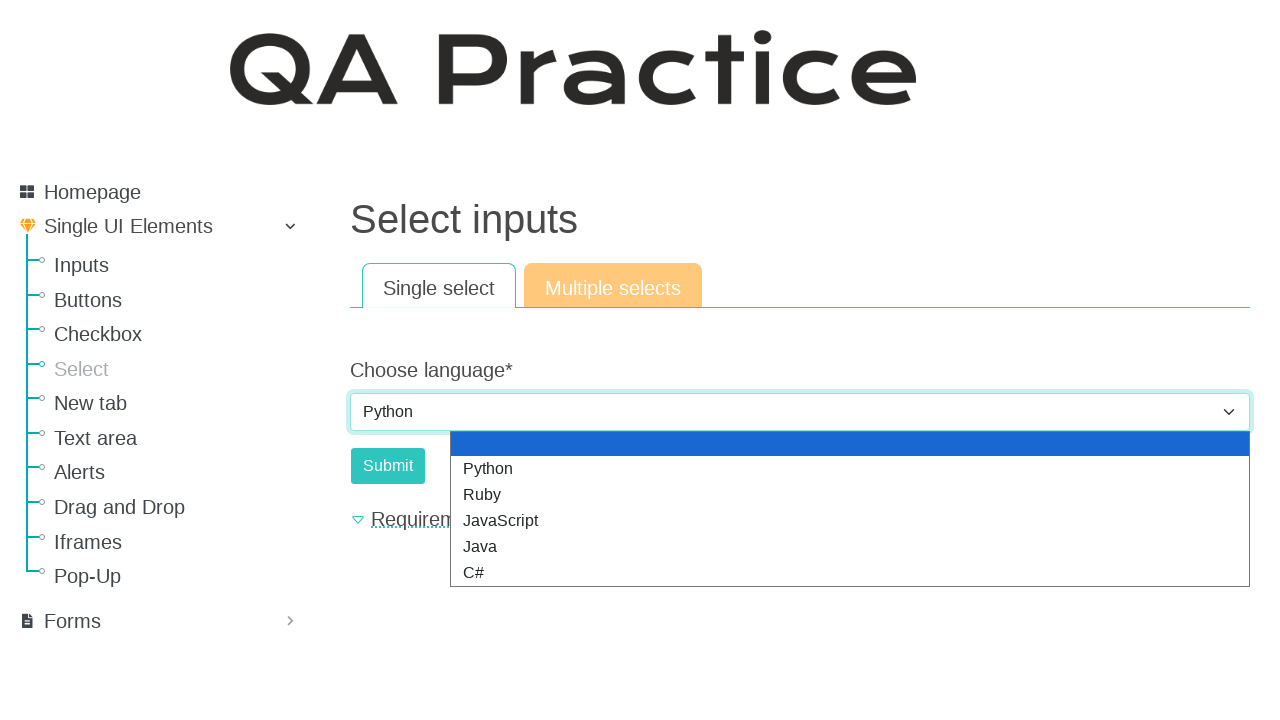

Clicked submit button to confirm selection at (388, 466) on input#submit-id-submit
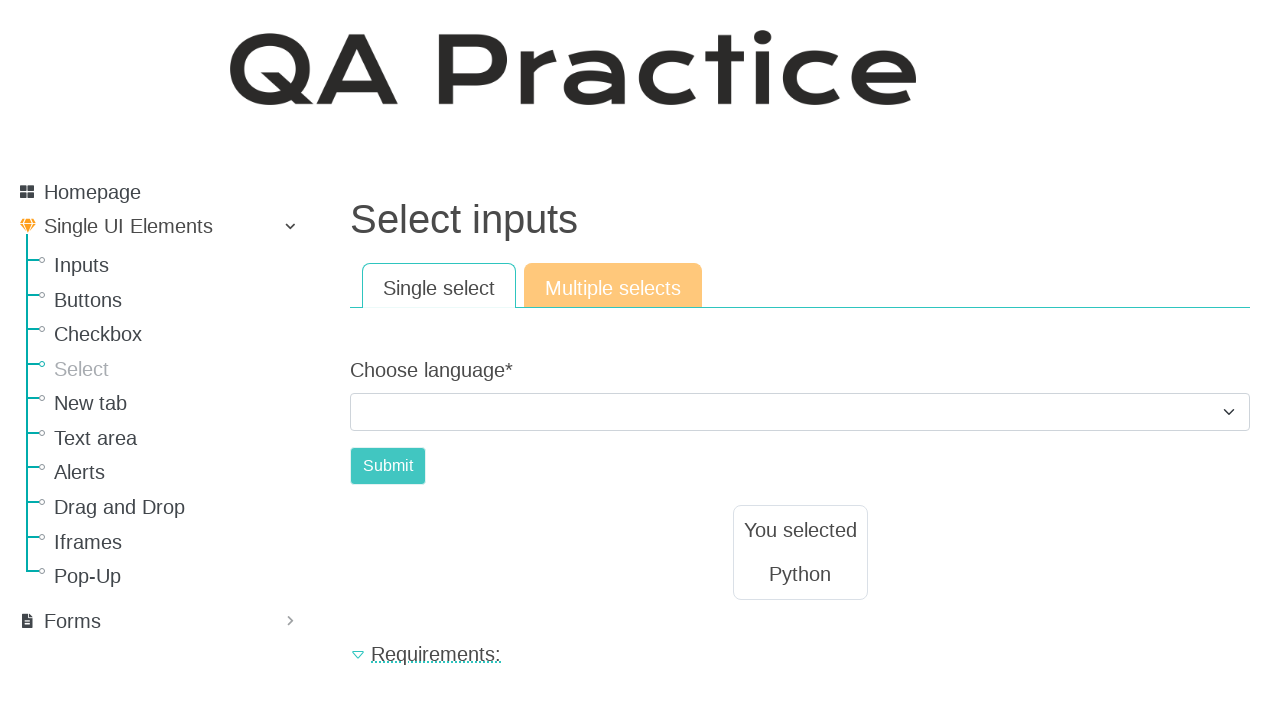

Result text loaded and verified
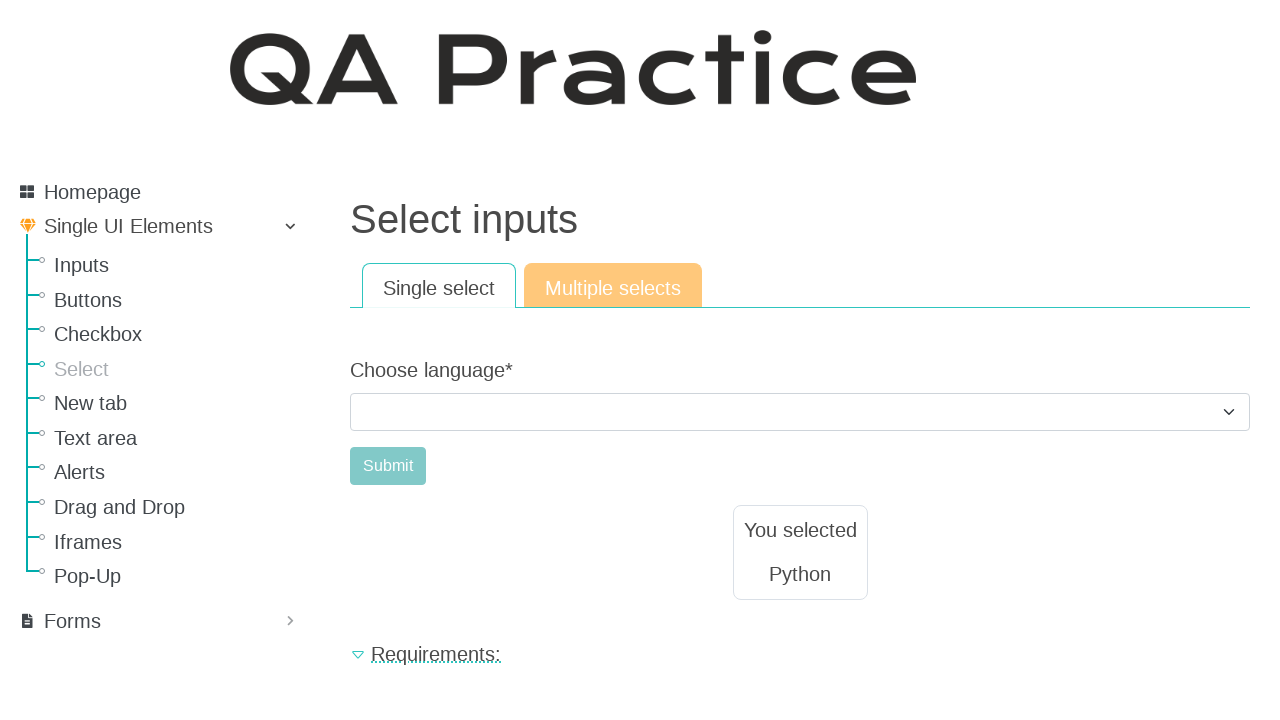

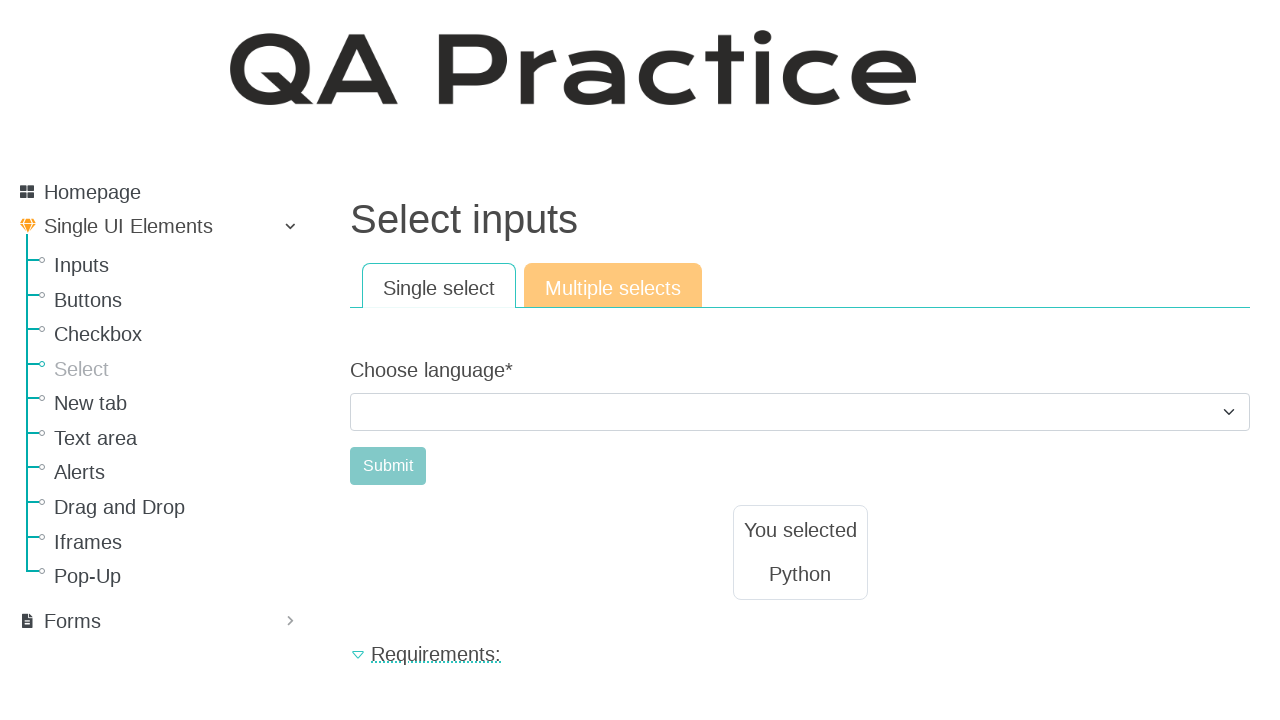